Tests navigation from the home page to the About Us page by clicking the About Us link and verifying page navigation

Starting URL: https://training-support.net

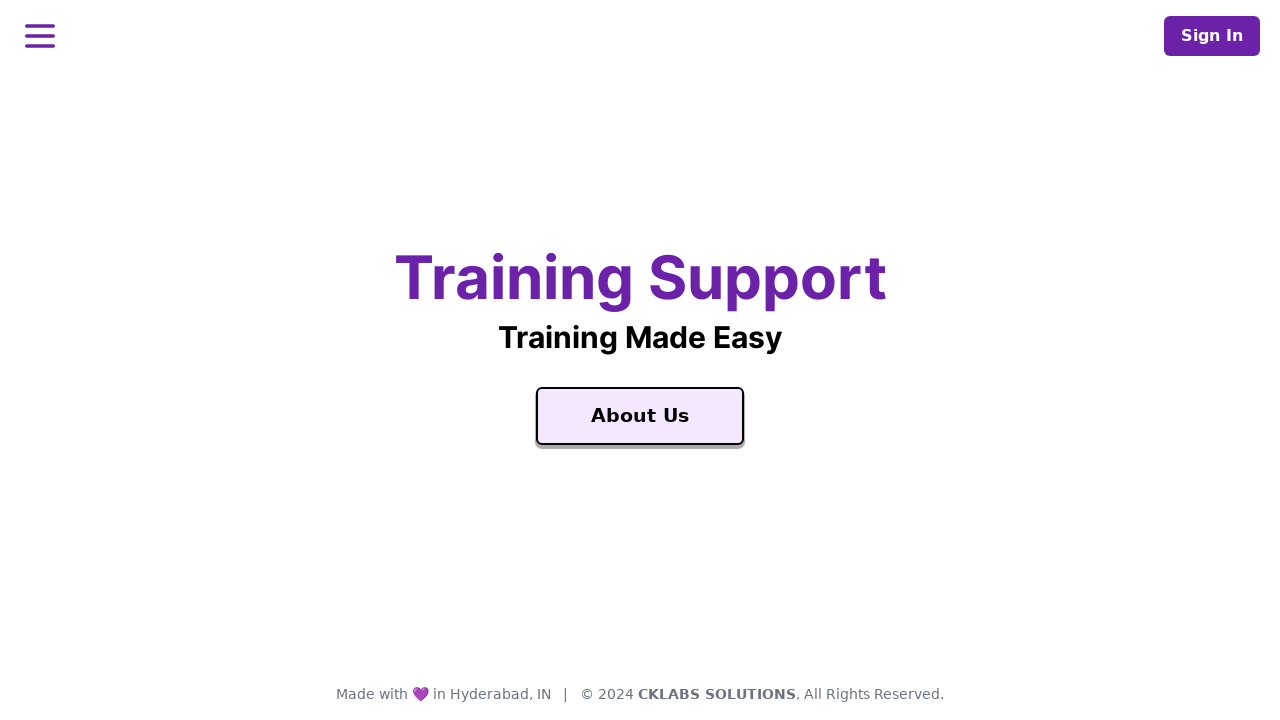

Clicked the About Us link at (640, 416) on text=About Us
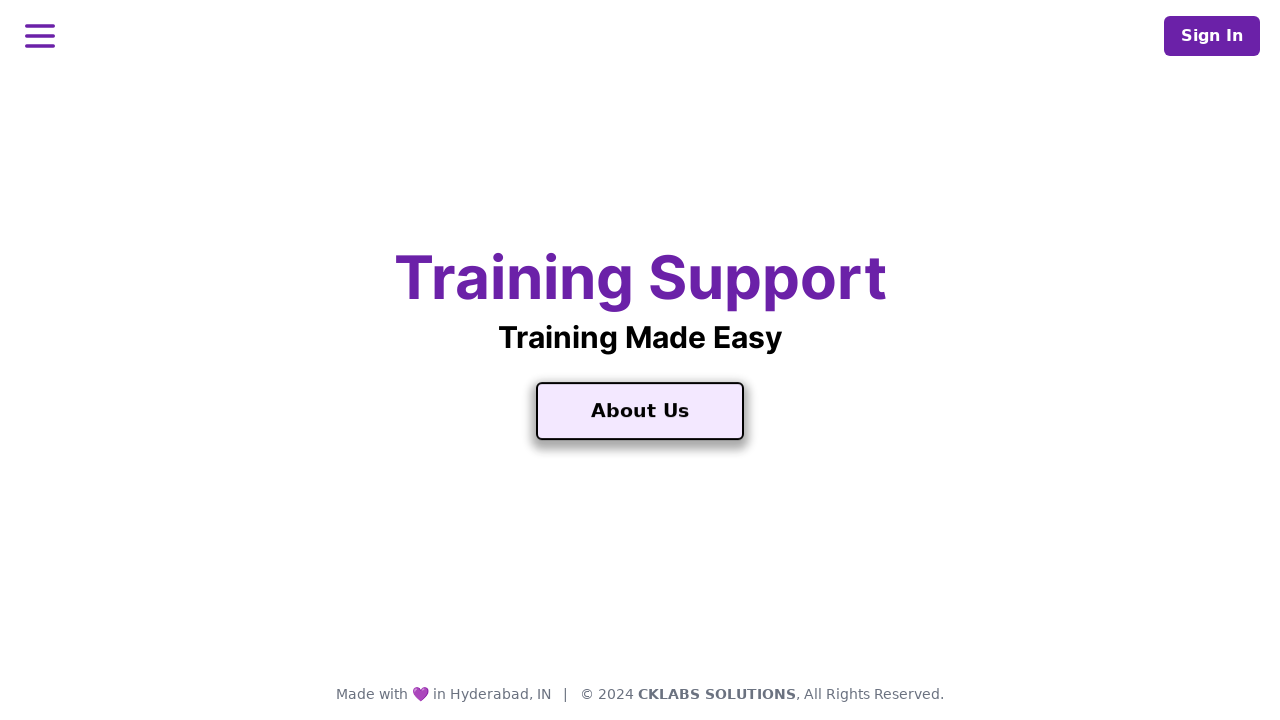

Waited for page load to complete after navigating to About Us page
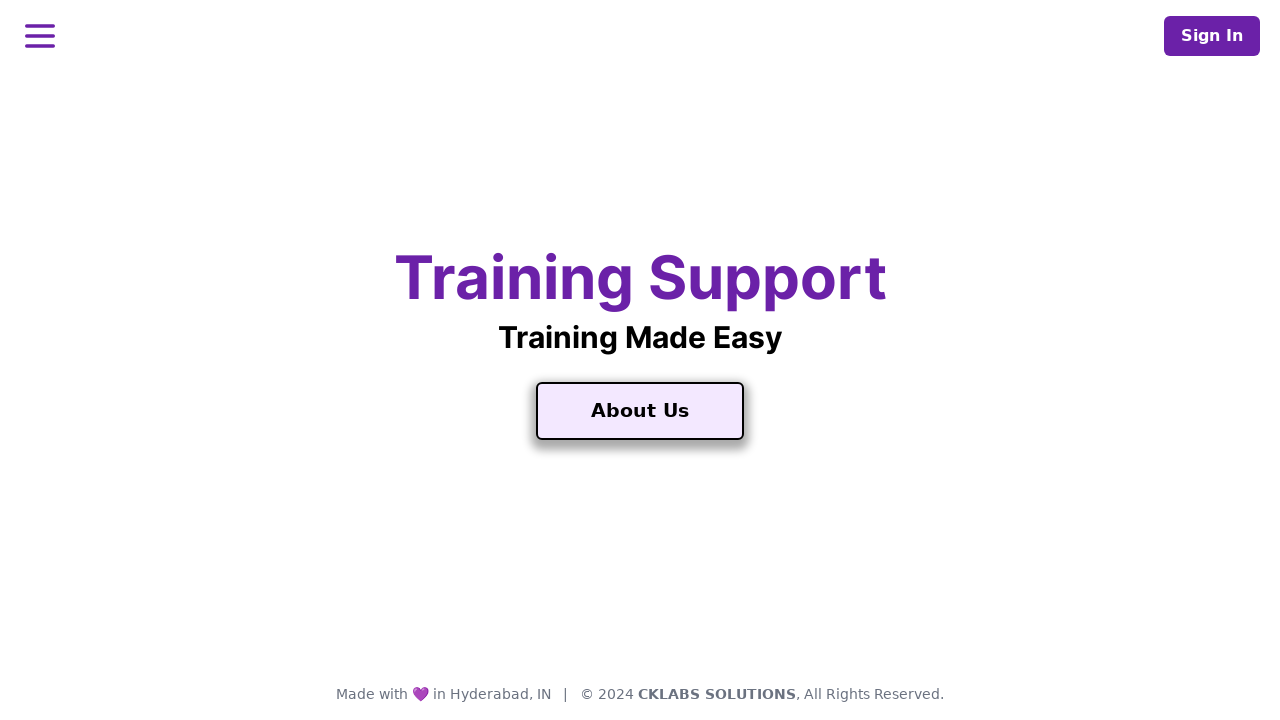

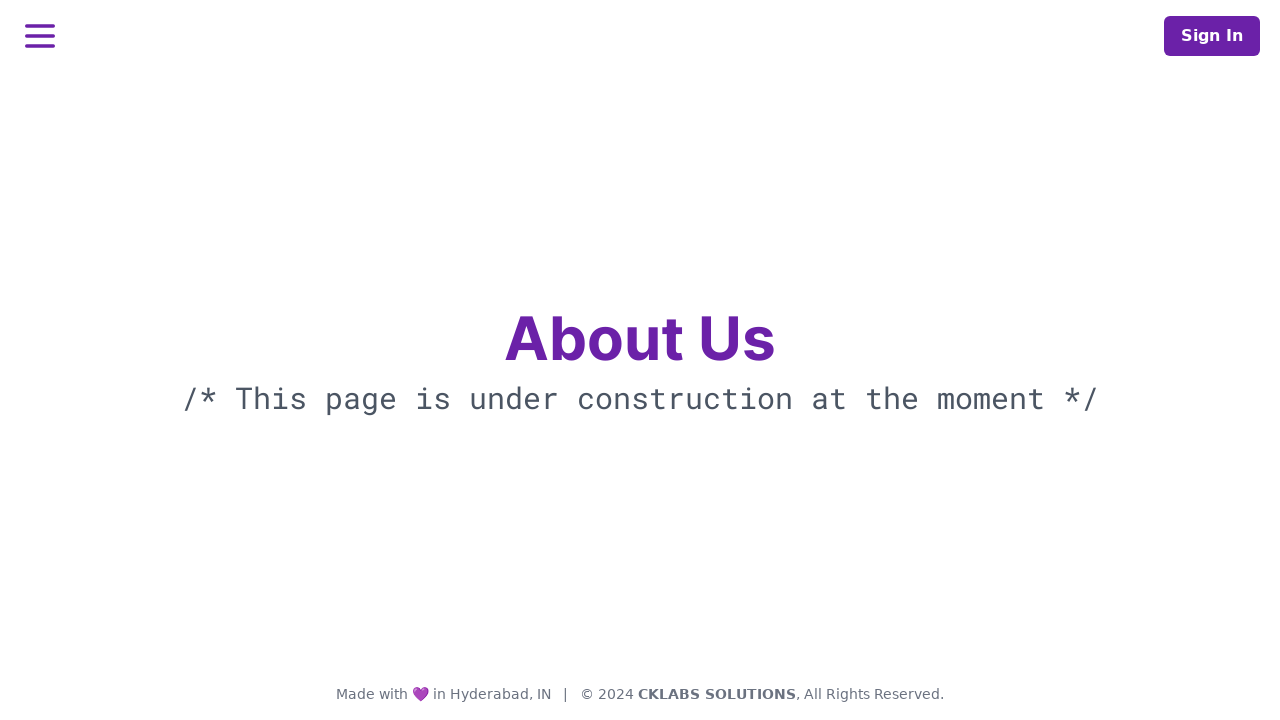